Tests browser navigation by clicking on a Tutorials link, then navigating back to the previous page, and forward again to the tutorials page

Starting URL: https://echoecho.com/

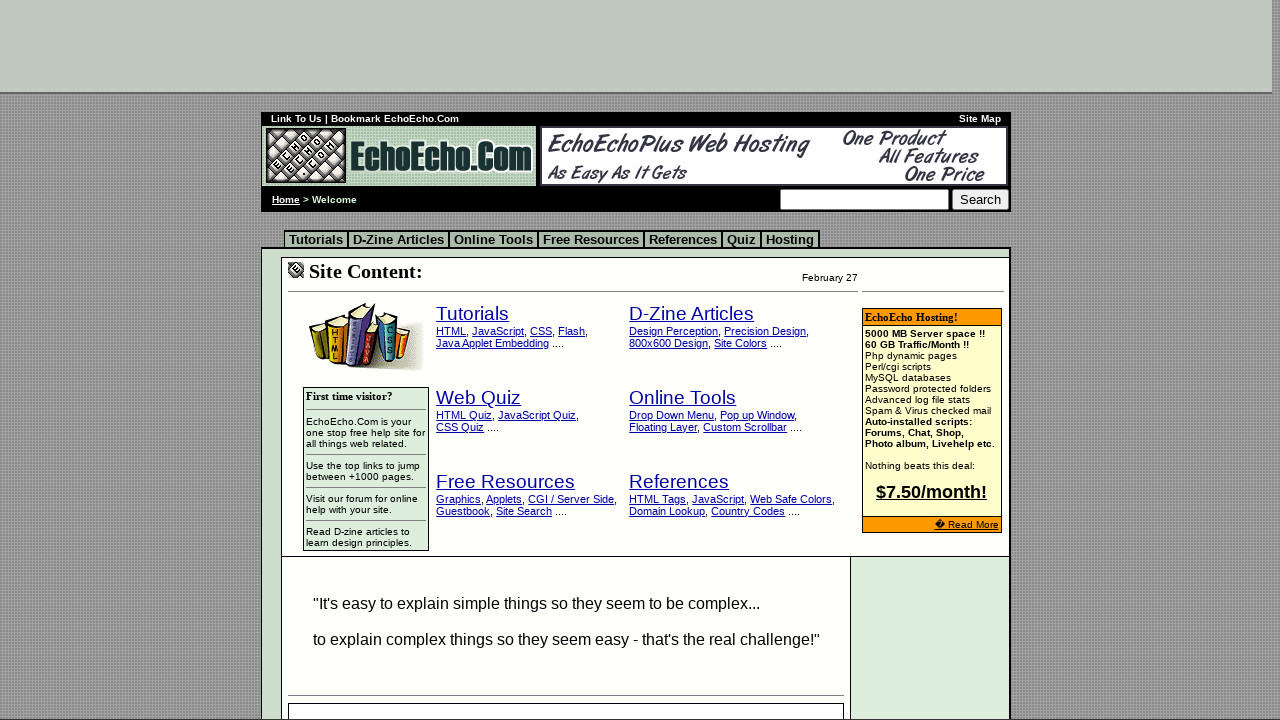

Clicked on Tutorials link at (473, 314) on xpath=//big//a[contains(text(),'Tutorials') and @href='school.htm']
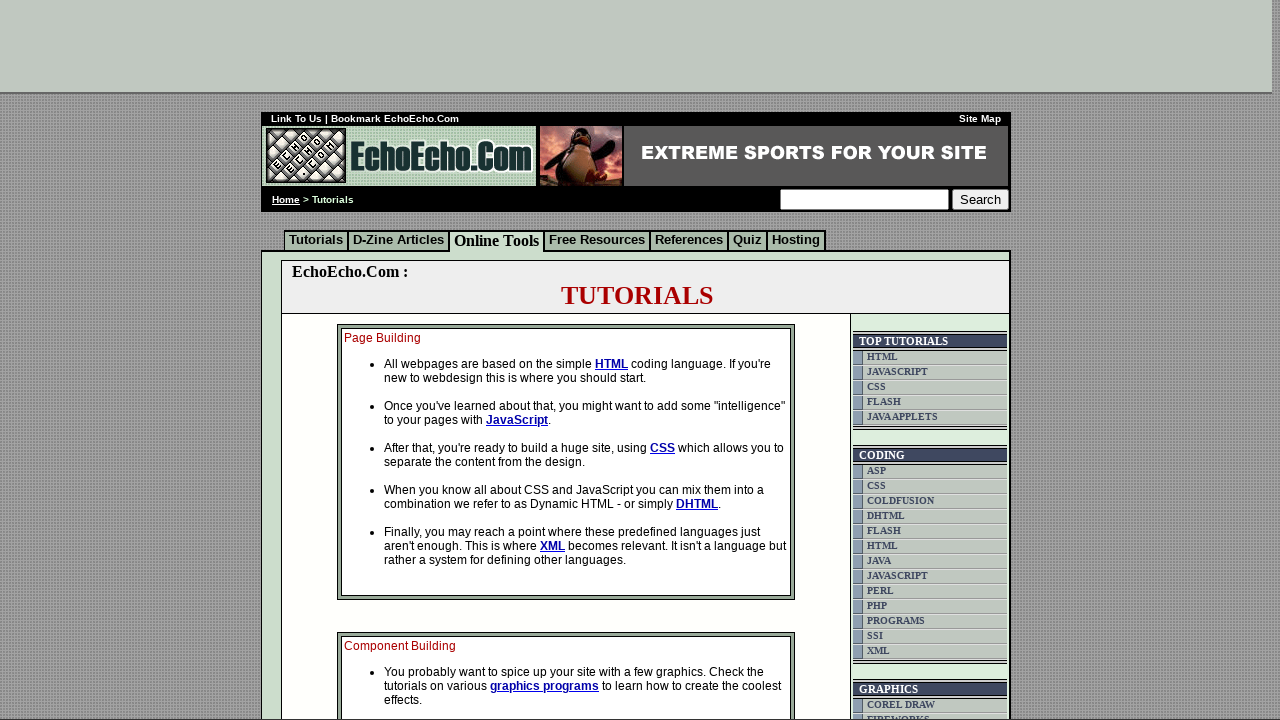

Tutorials page loaded (domcontentloaded)
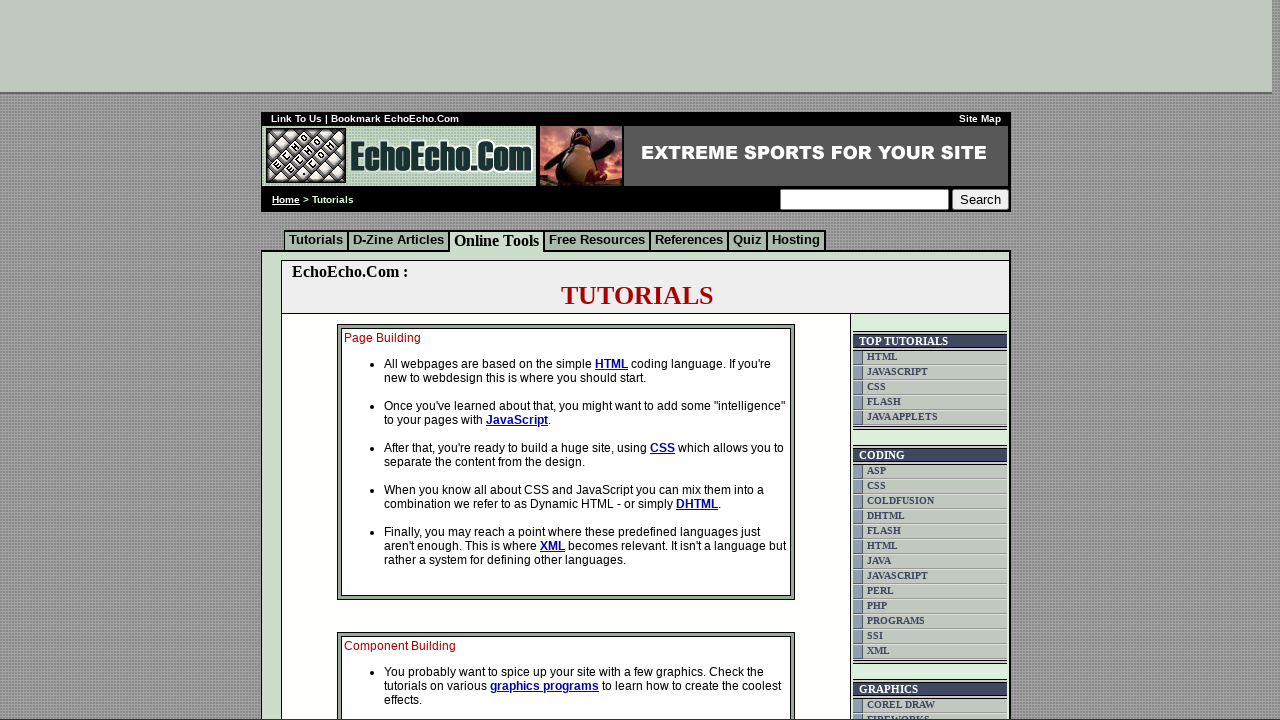

Navigated back to previous page
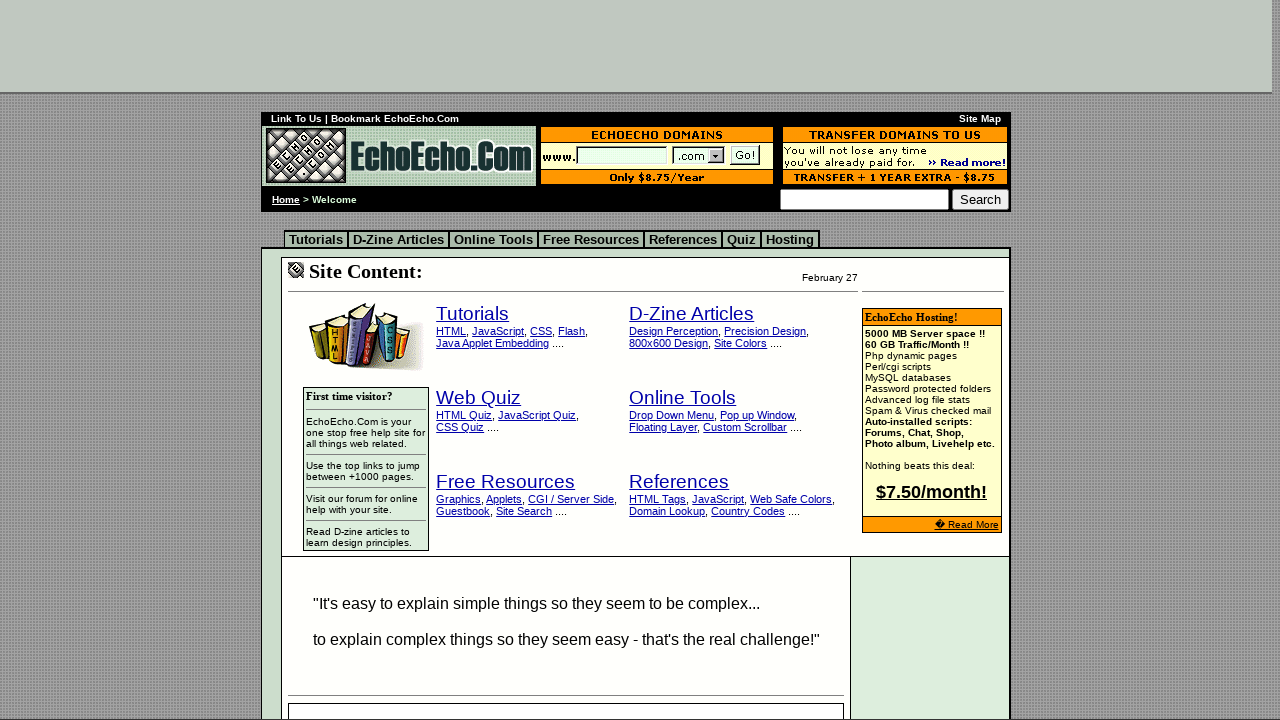

Previous page loaded (domcontentloaded)
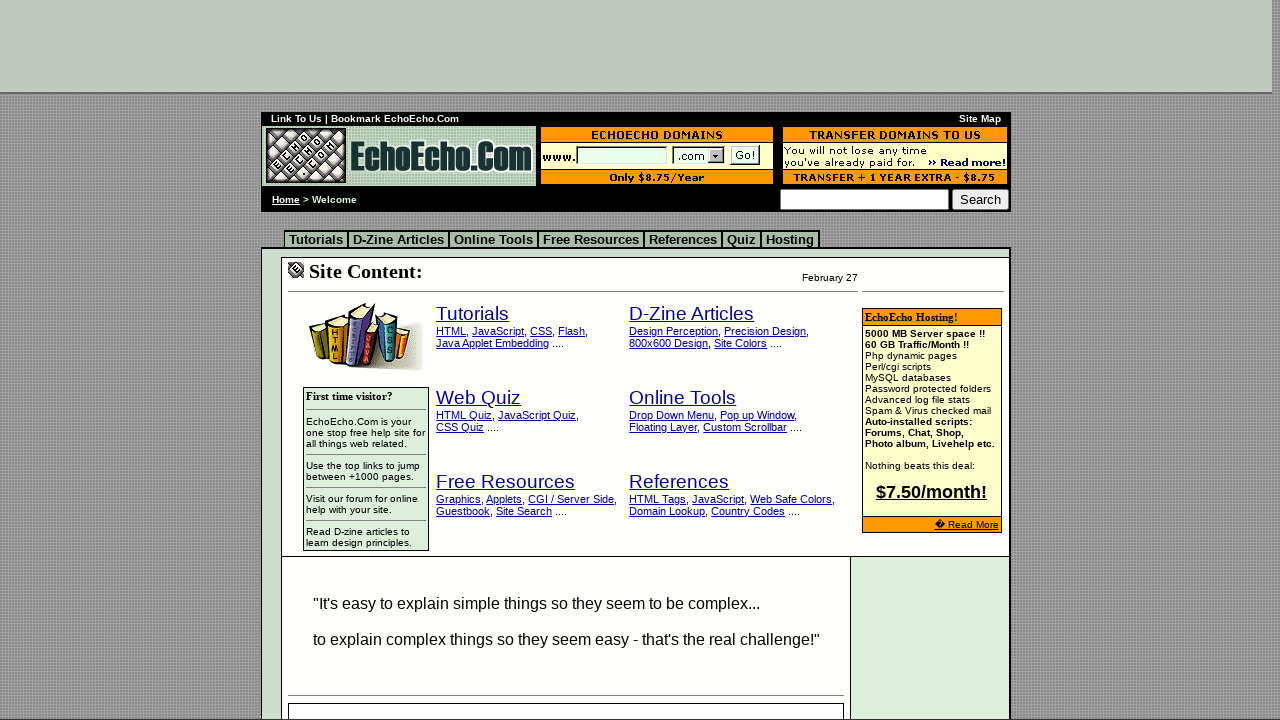

Navigated forward to Tutorials page
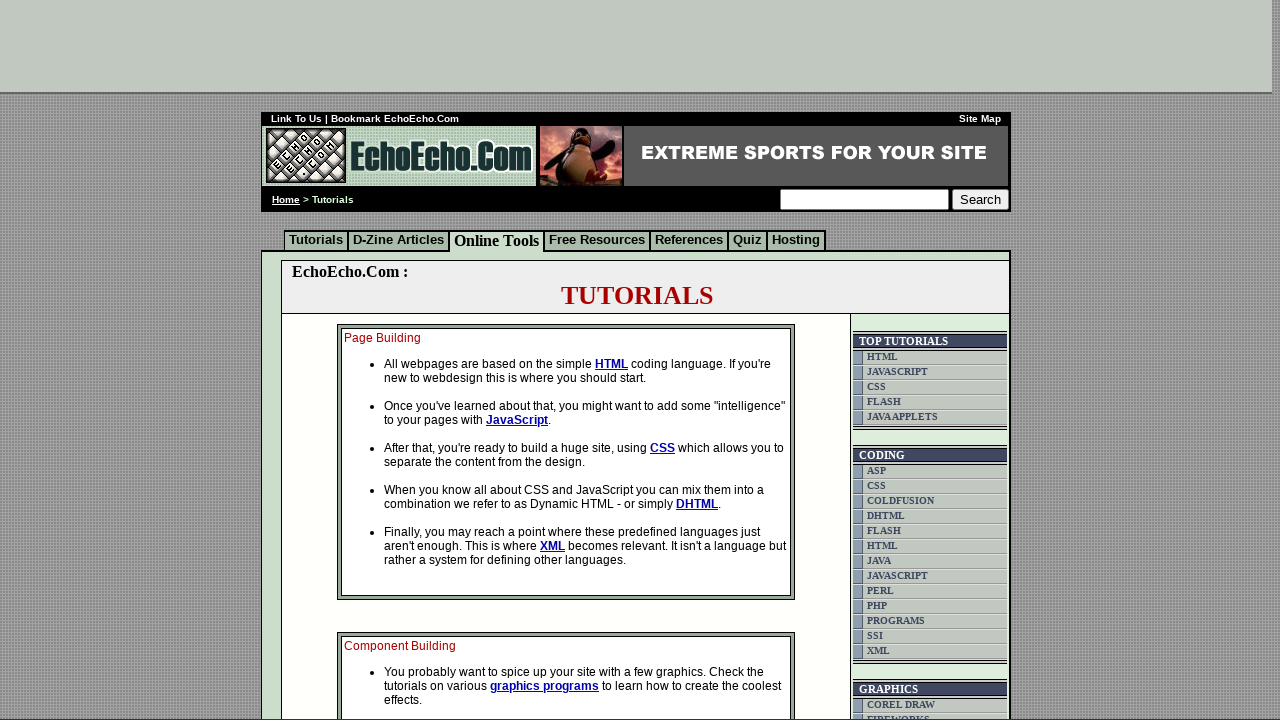

Tutorials page loaded again (domcontentloaded)
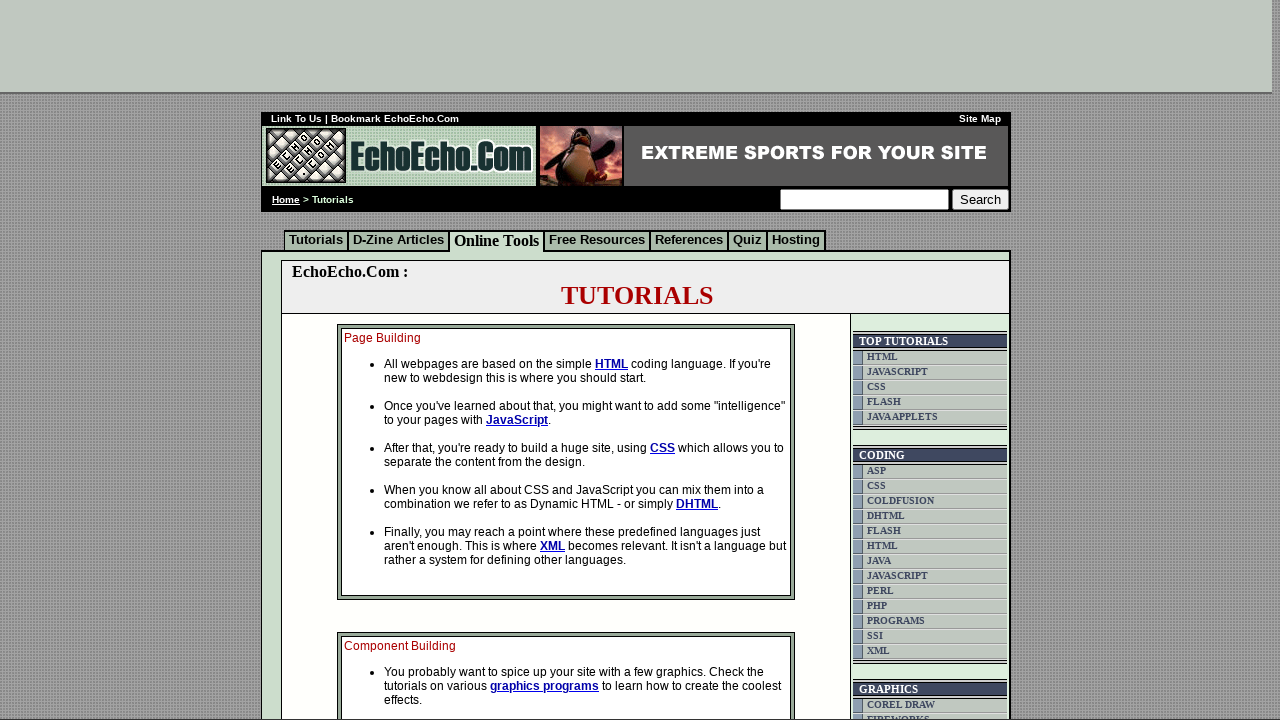

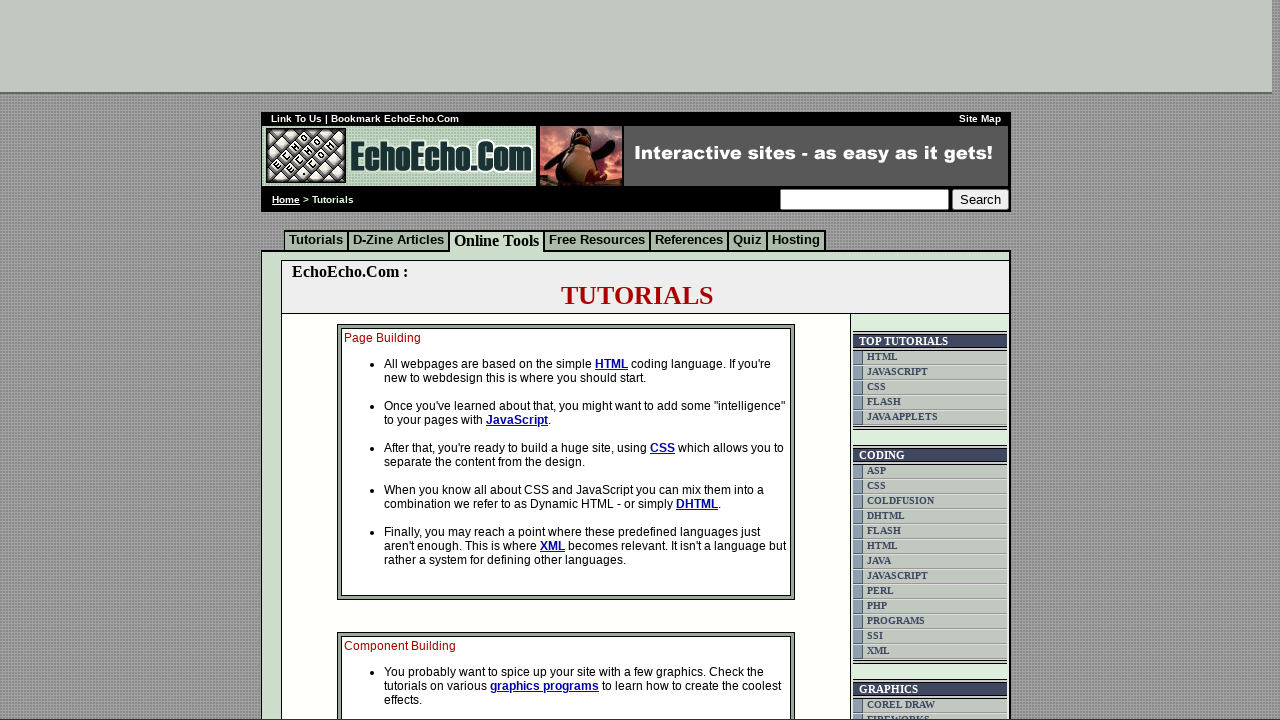